Tests browser cookie operations including reading existing cookies, adding a new cookie, and deleting specific cookies on the nopCommerce demo site

Starting URL: https://demo.nopcommerce.com/

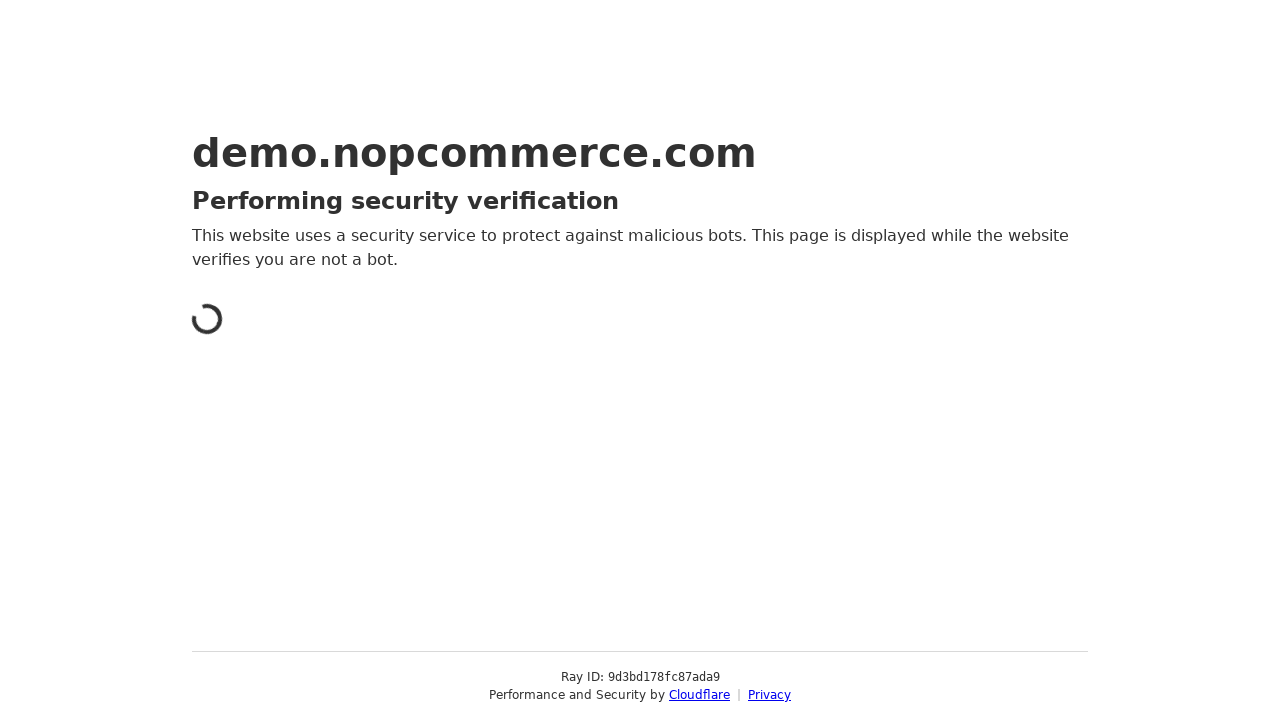

Retrieved all cookies from browser context
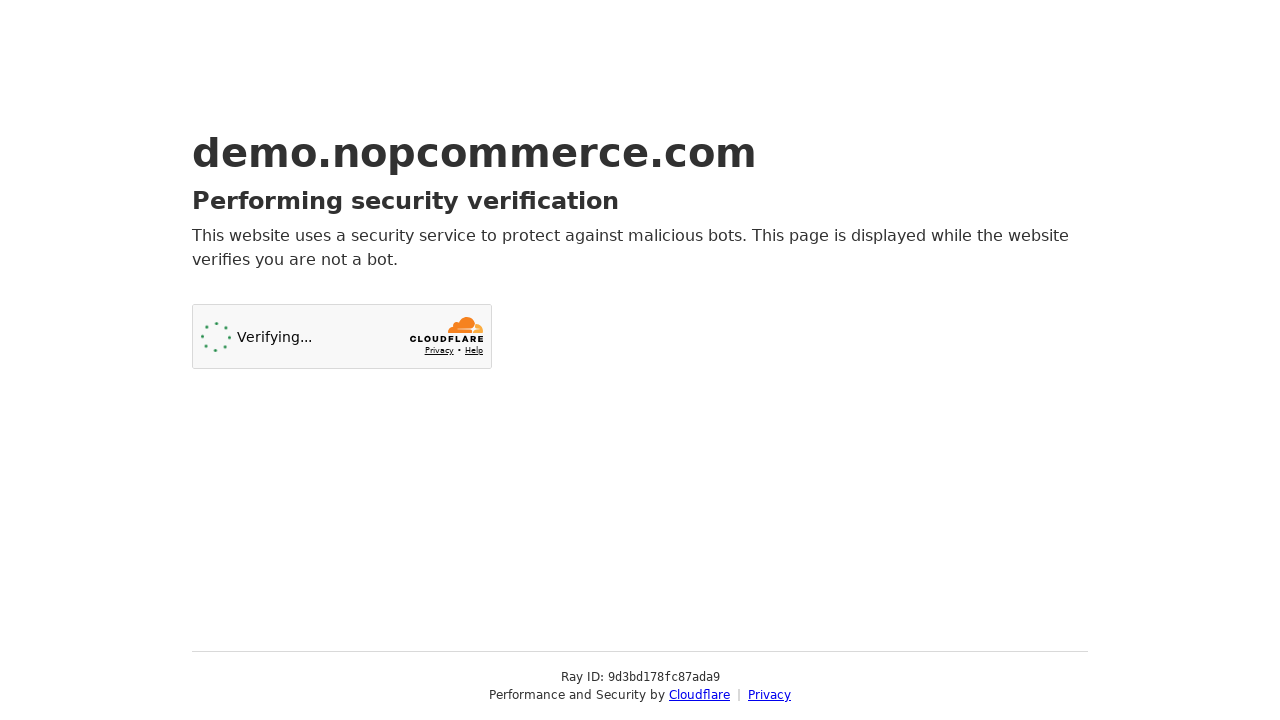

Added new cookie 'Mycookiesbiroooo' with value '2111998Surajpatil'
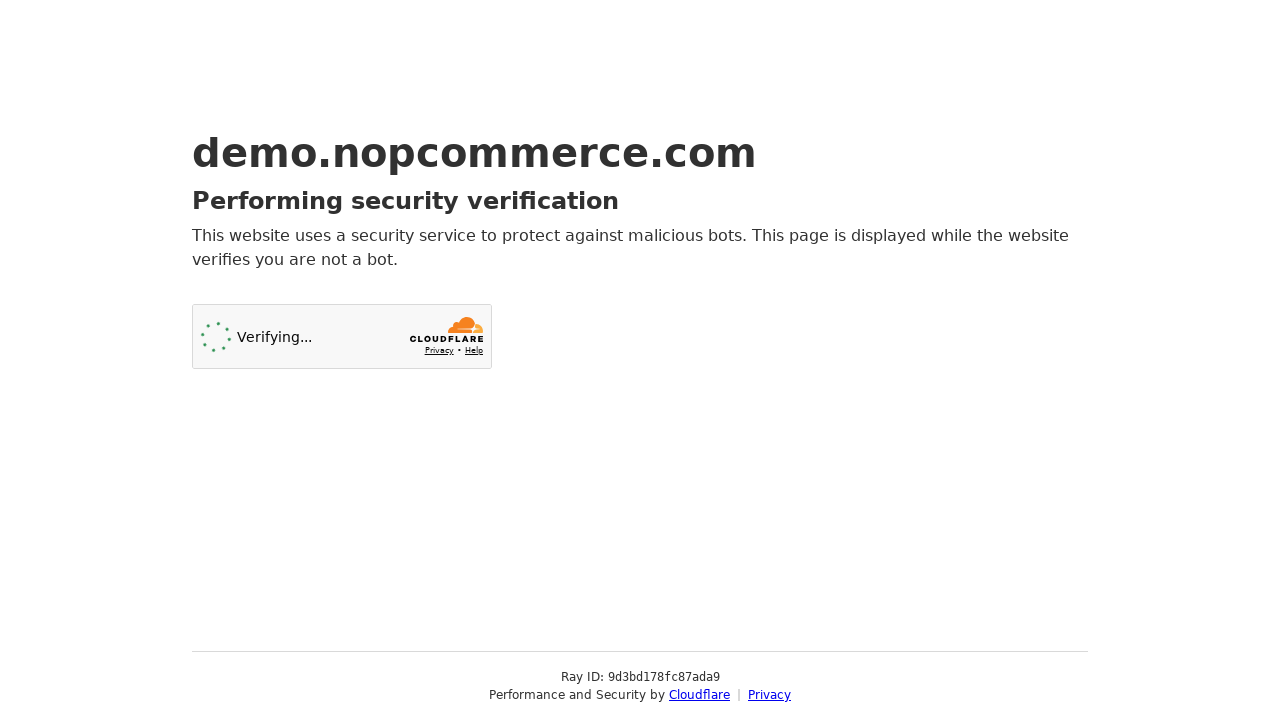

Verified cookie addition - total cookies: 2
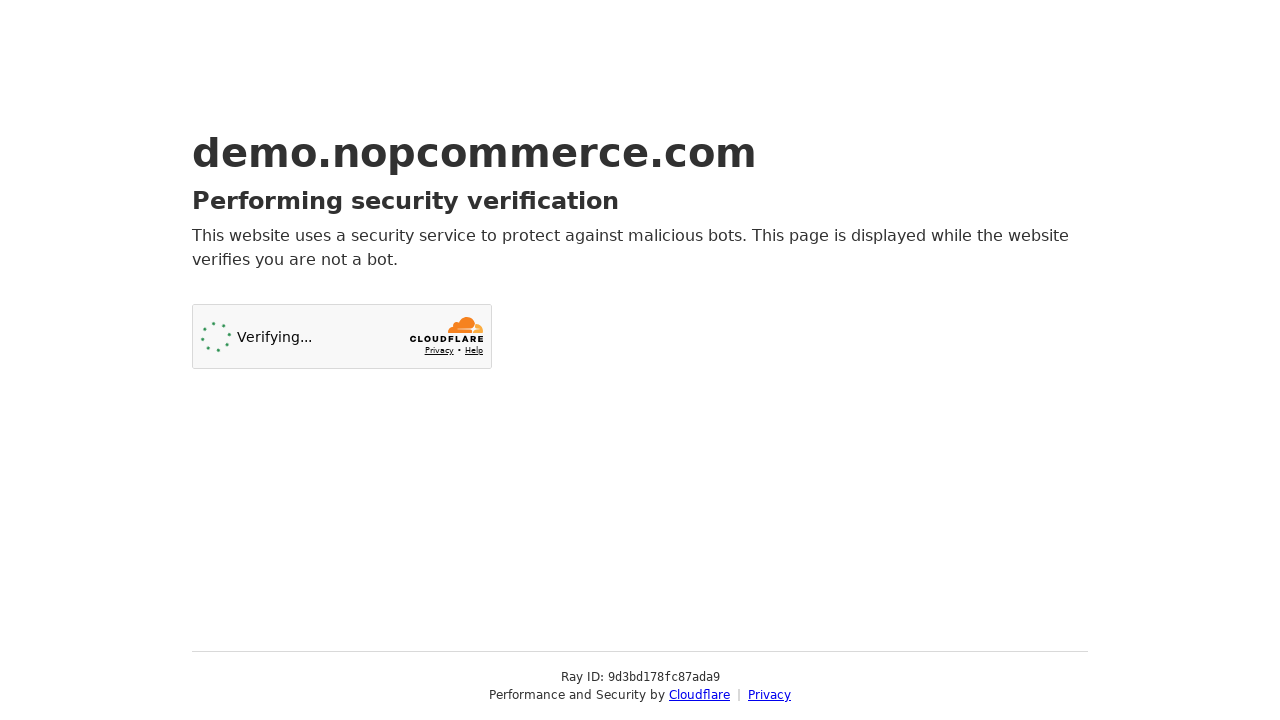

Retrieved cookies before deletion
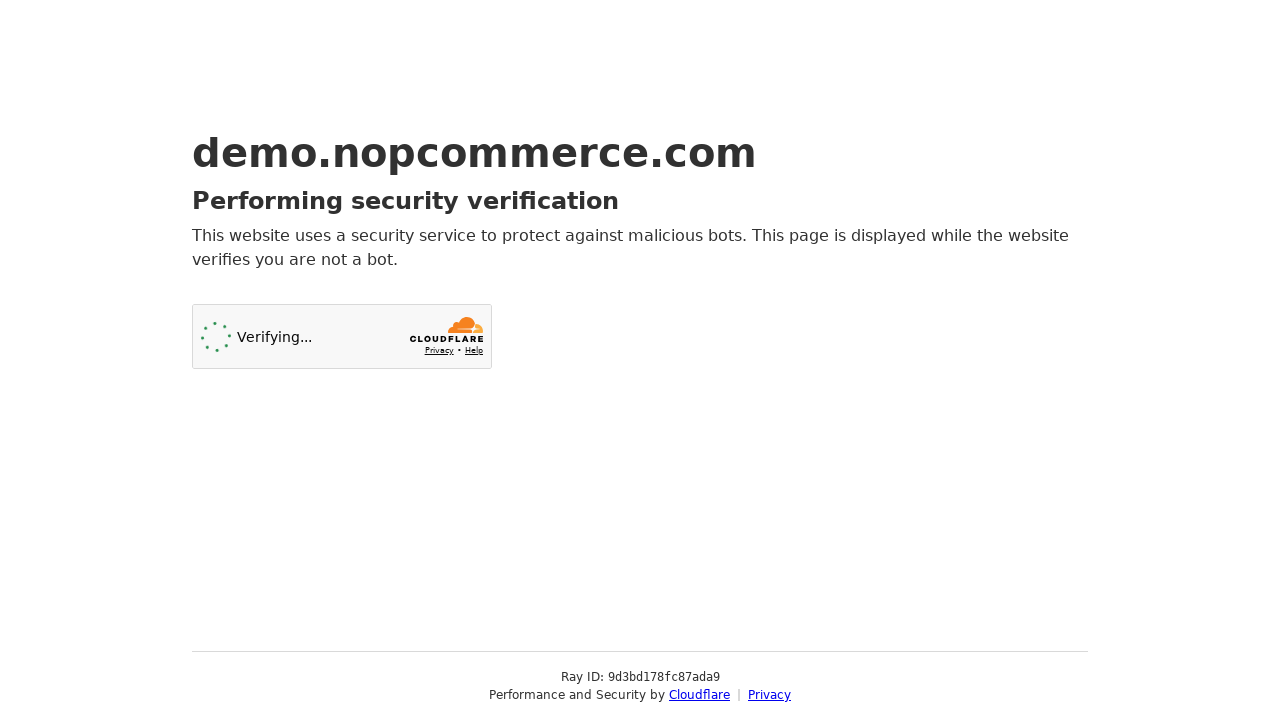

Filtered out '.Nop.Culture' cookie from the list
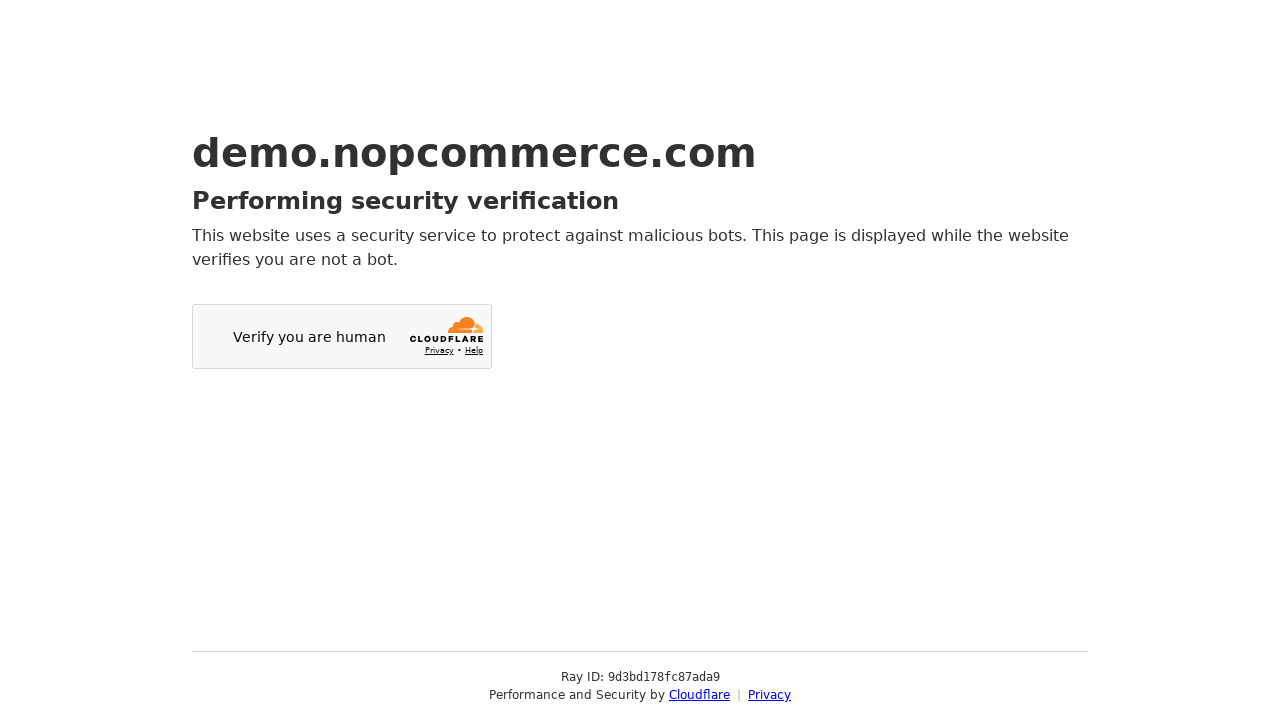

Cleared all cookies from browser context
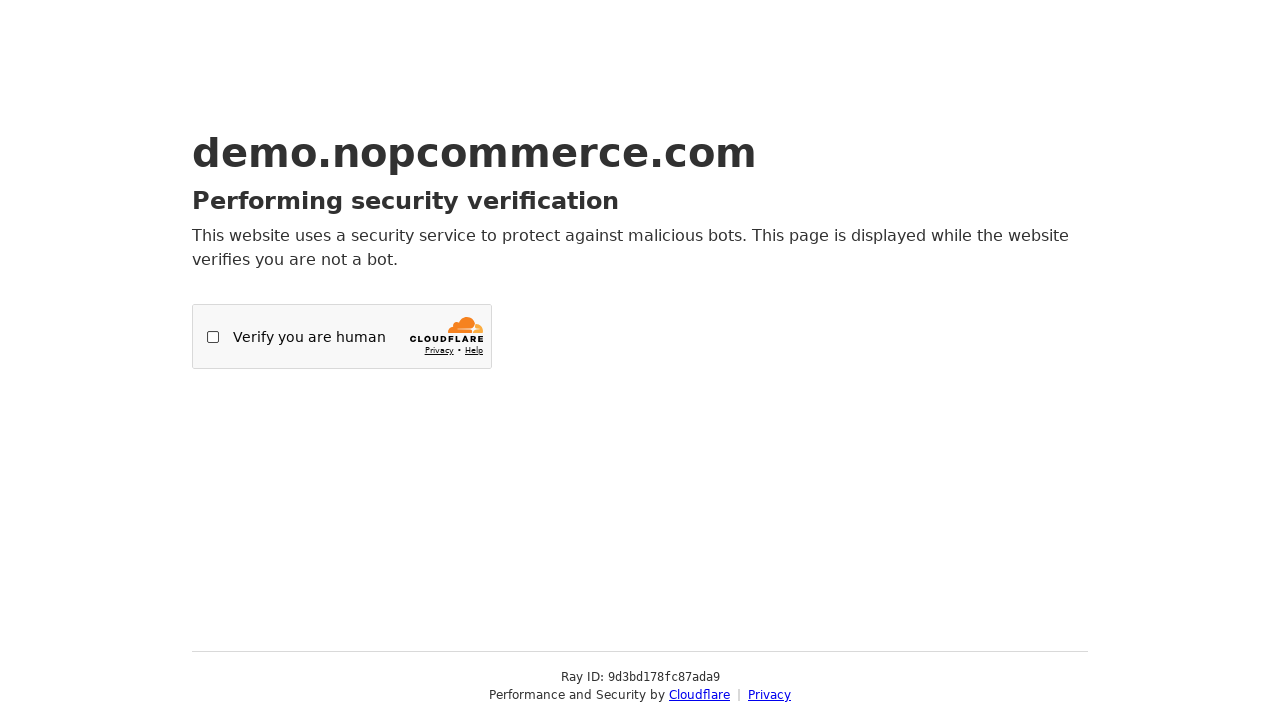

Re-added filtered cookies back to browser context
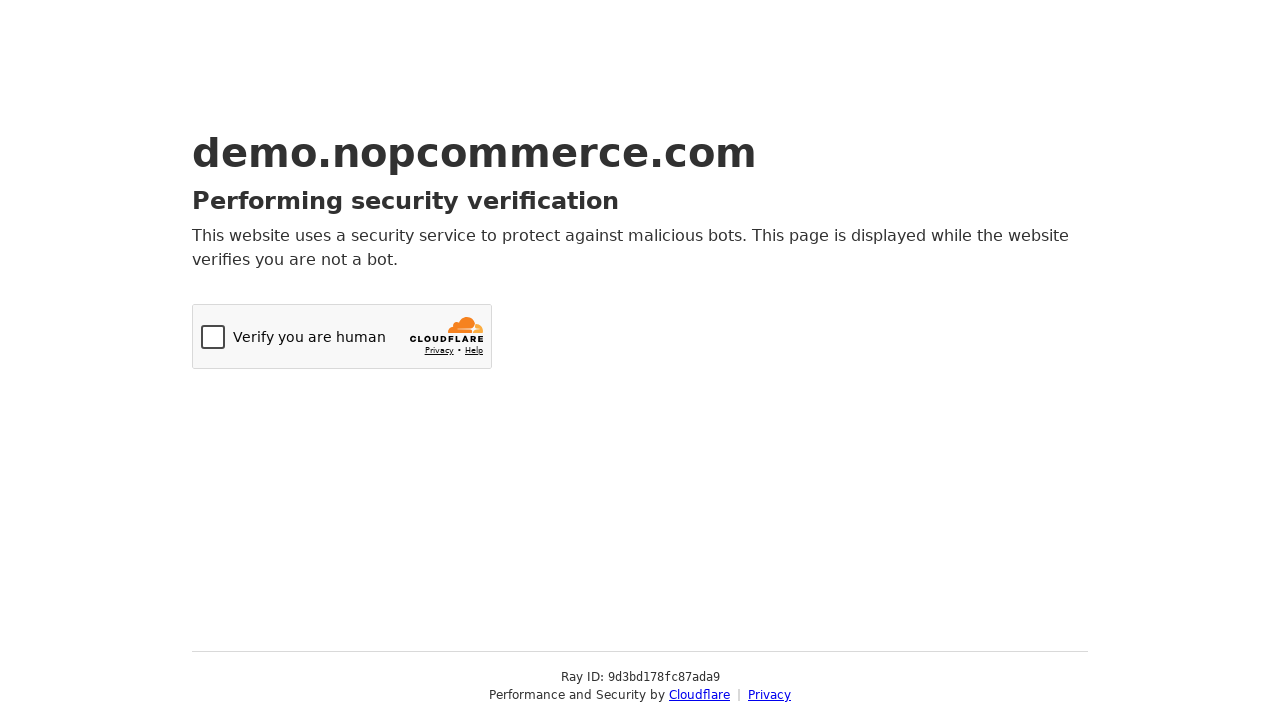

Verified cookie deletion - total cookies: 2
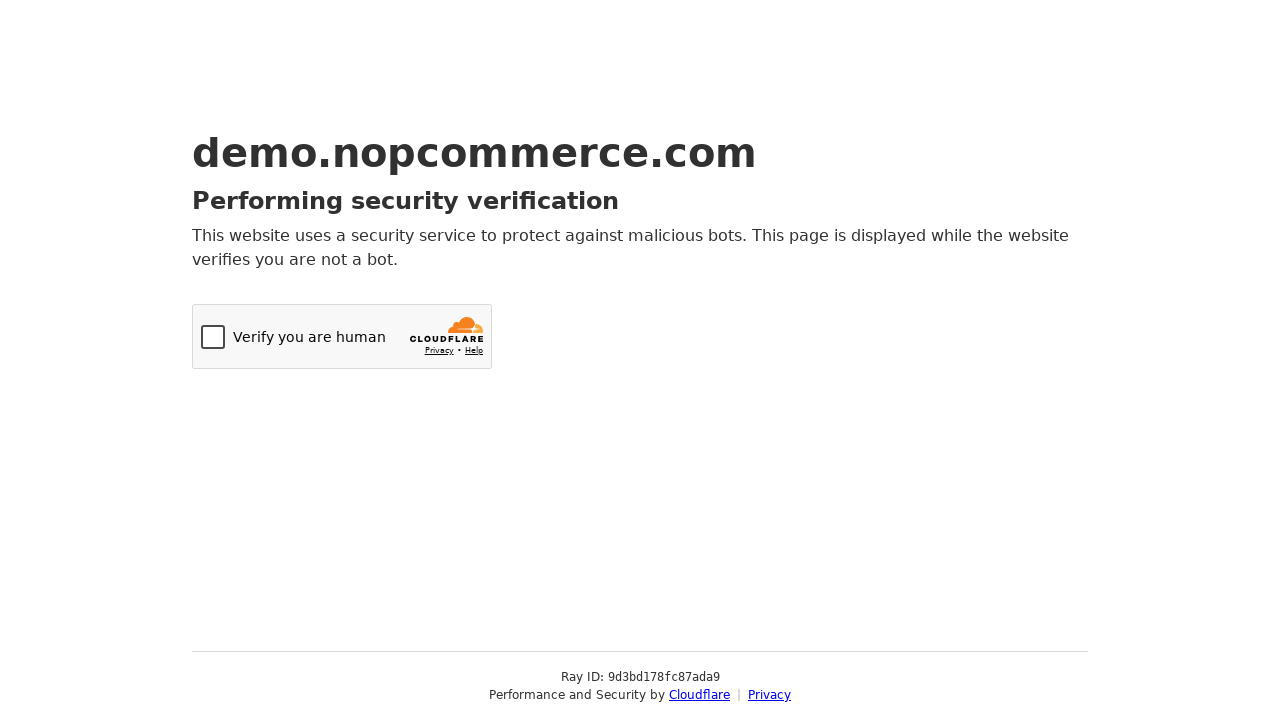

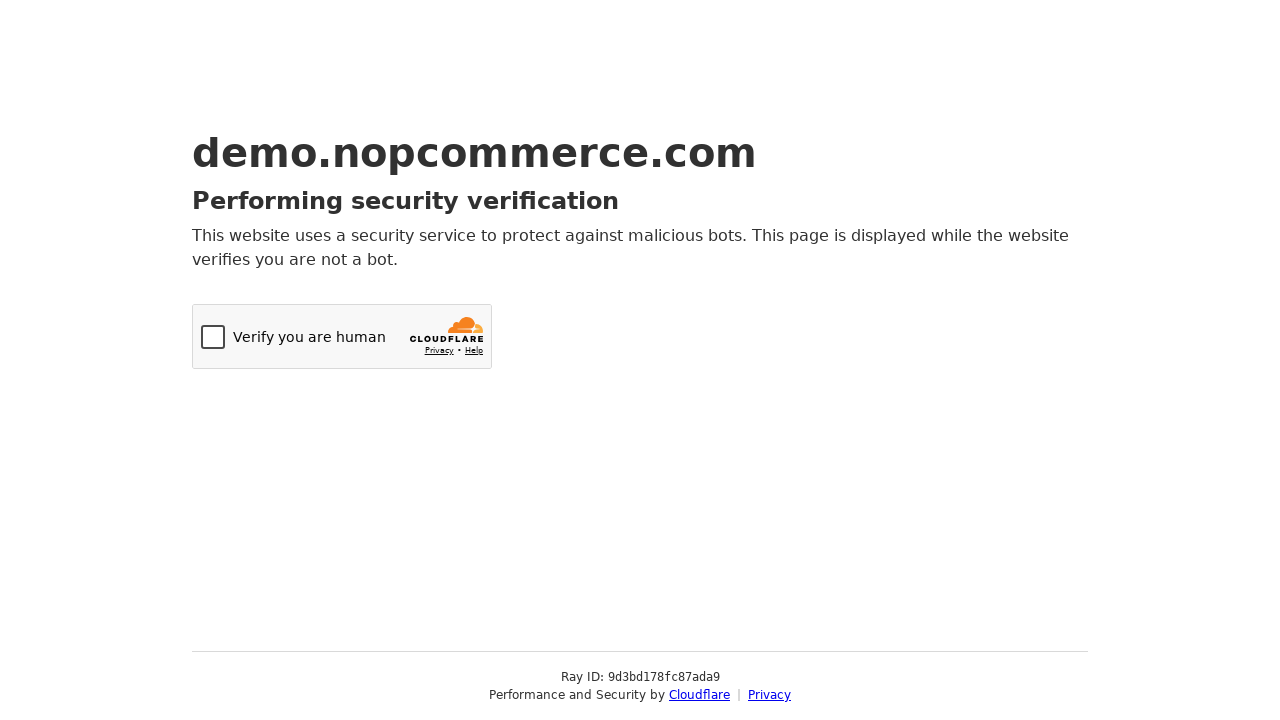